Tests dynamic loading functionality by clicking a button and verifying that content appears after loading

Starting URL: https://automationfc.github.io/dynamic-loading/

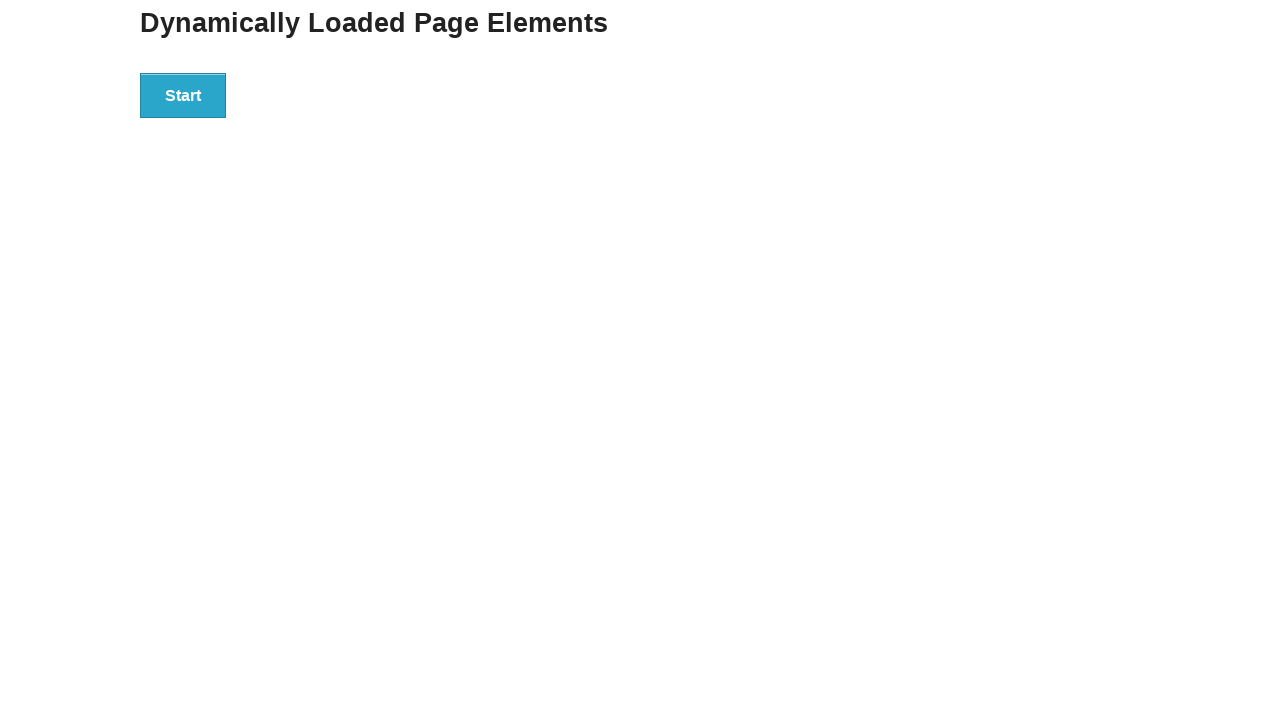

Navigated to dynamic loading test page
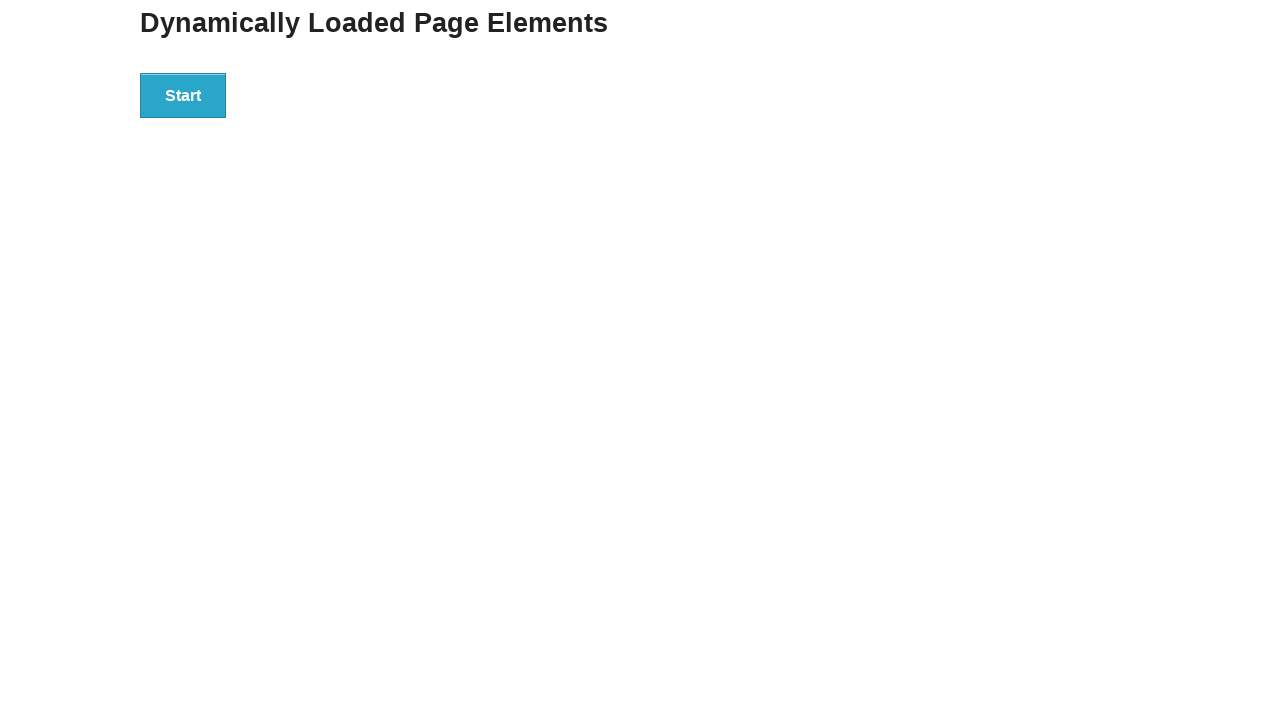

Clicked the start button to trigger dynamic loading at (183, 95) on div#start>button
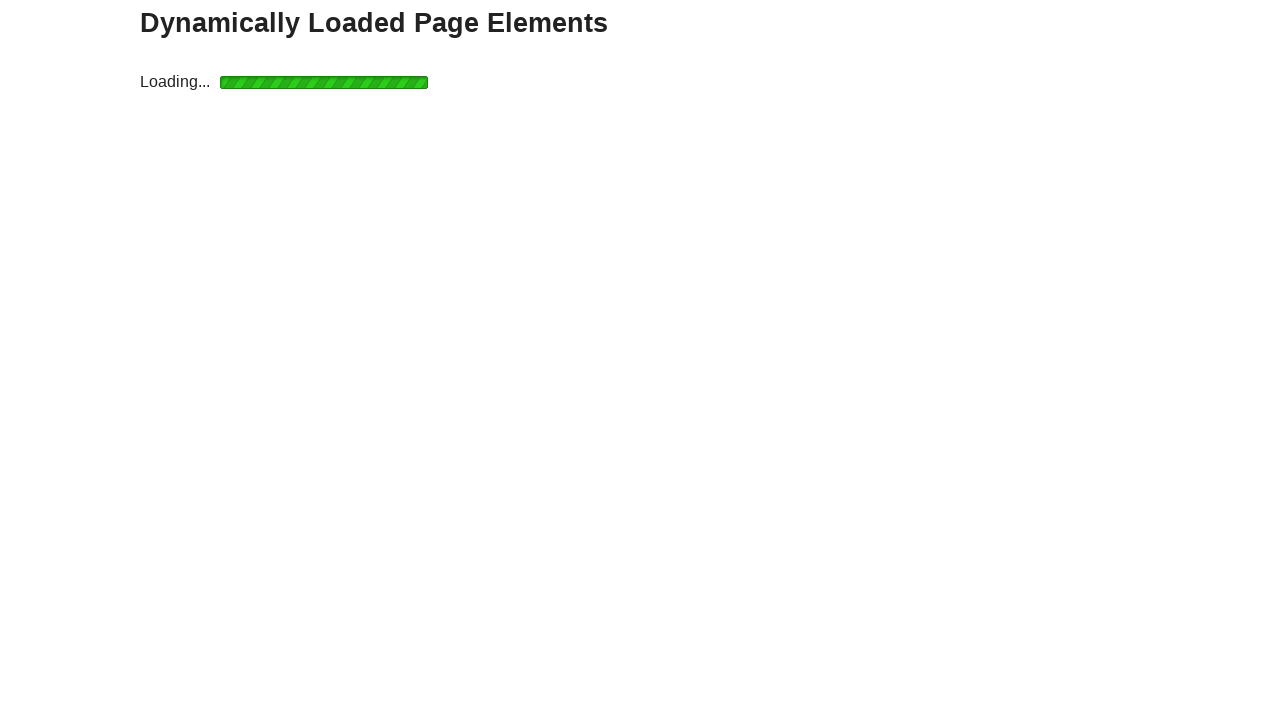

Waited for loading to complete and finish message to appear
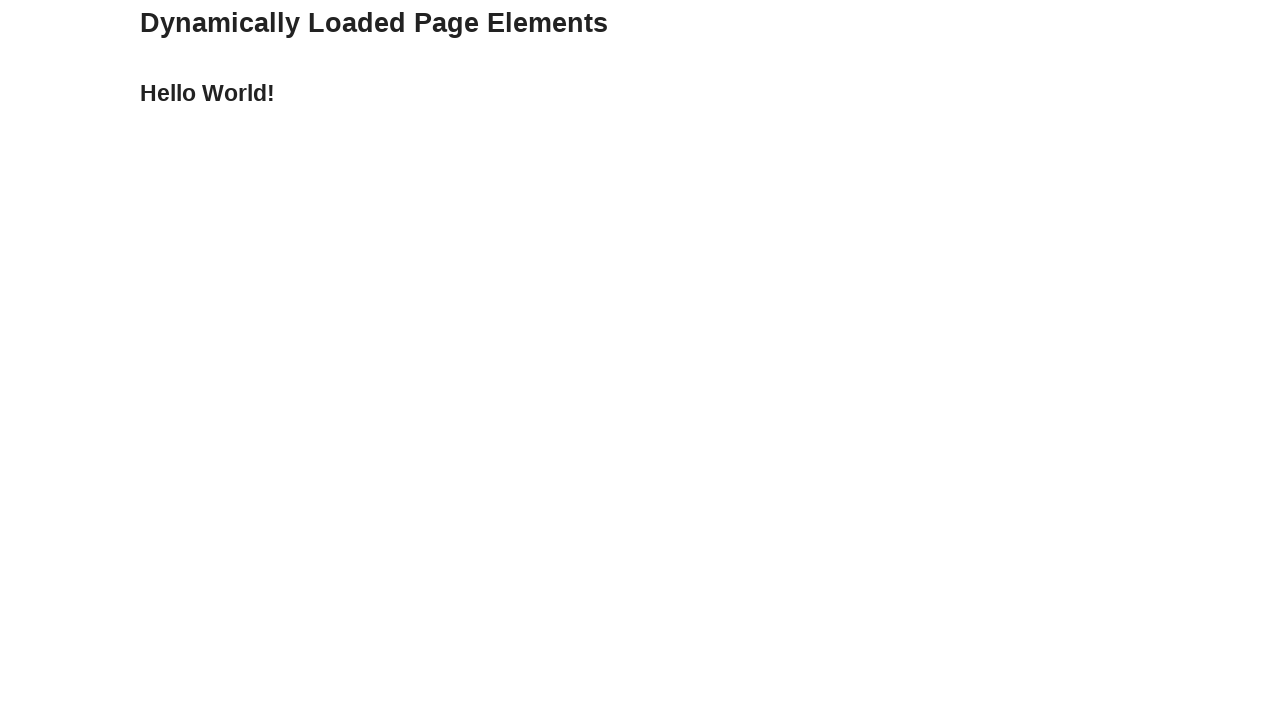

Verified that the finish message contains 'Hello World!'
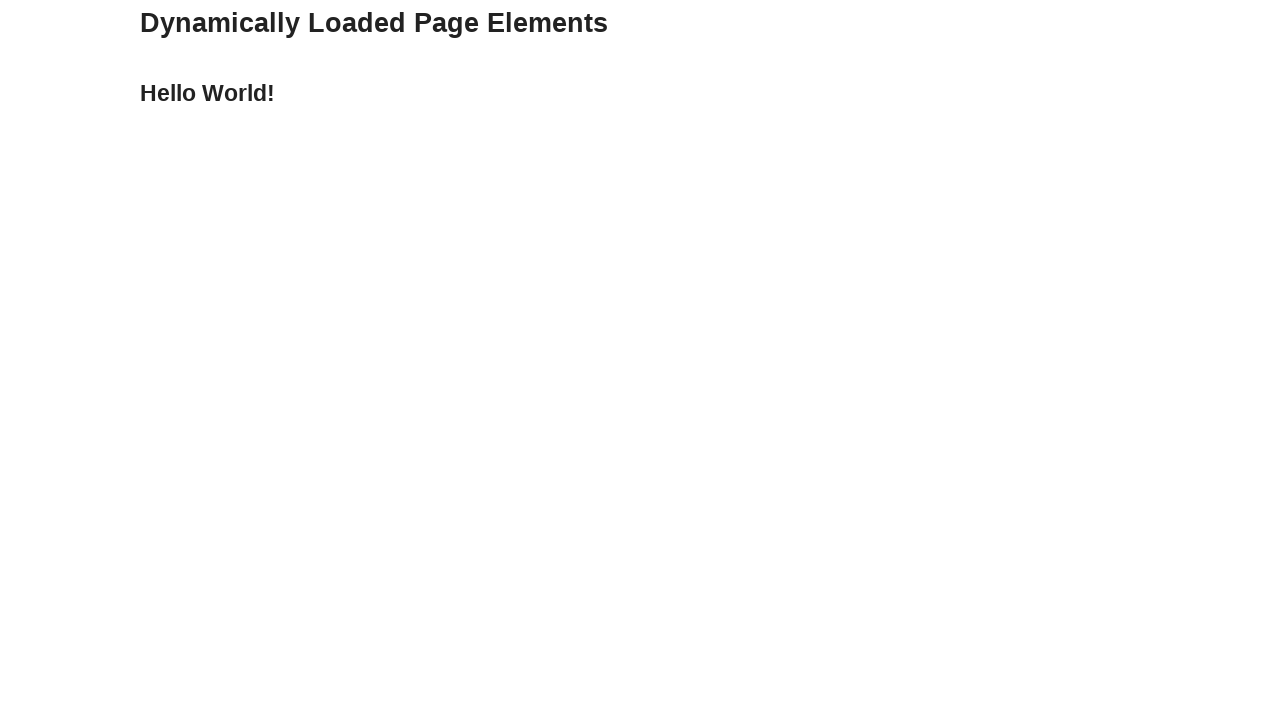

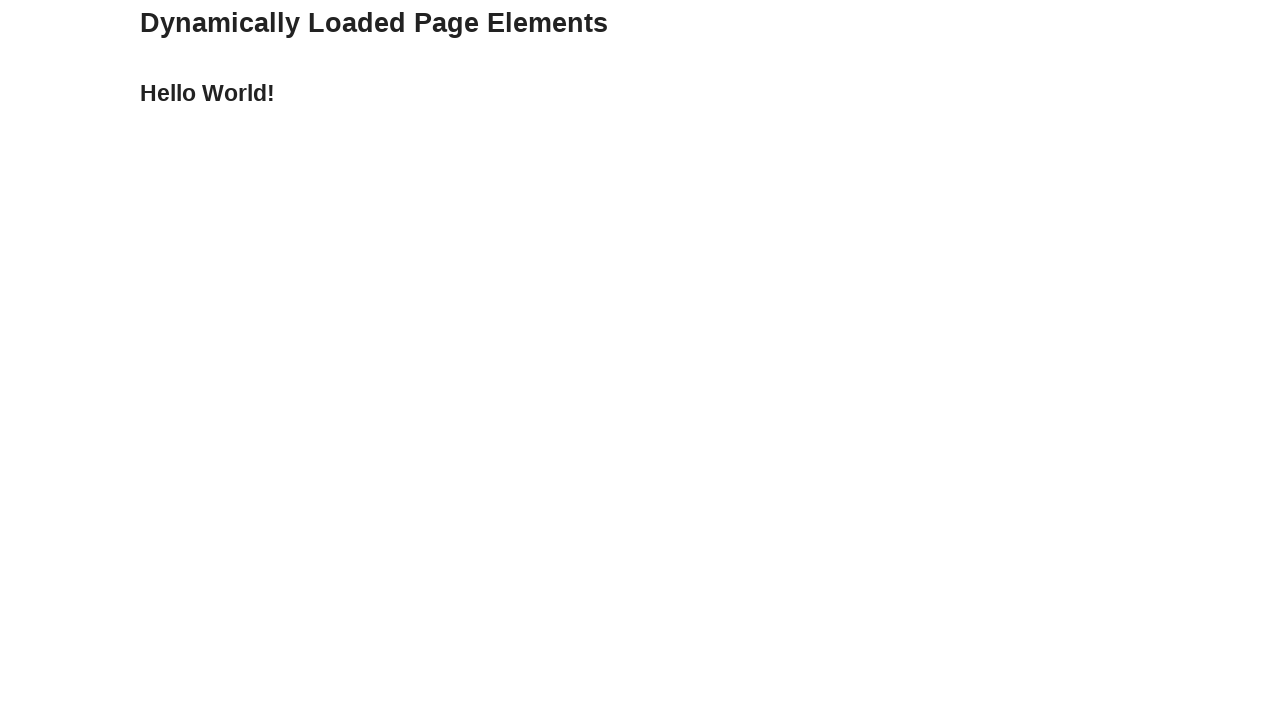